Tests filtering to display only active (incomplete) todo items.

Starting URL: https://demo.playwright.dev/todomvc

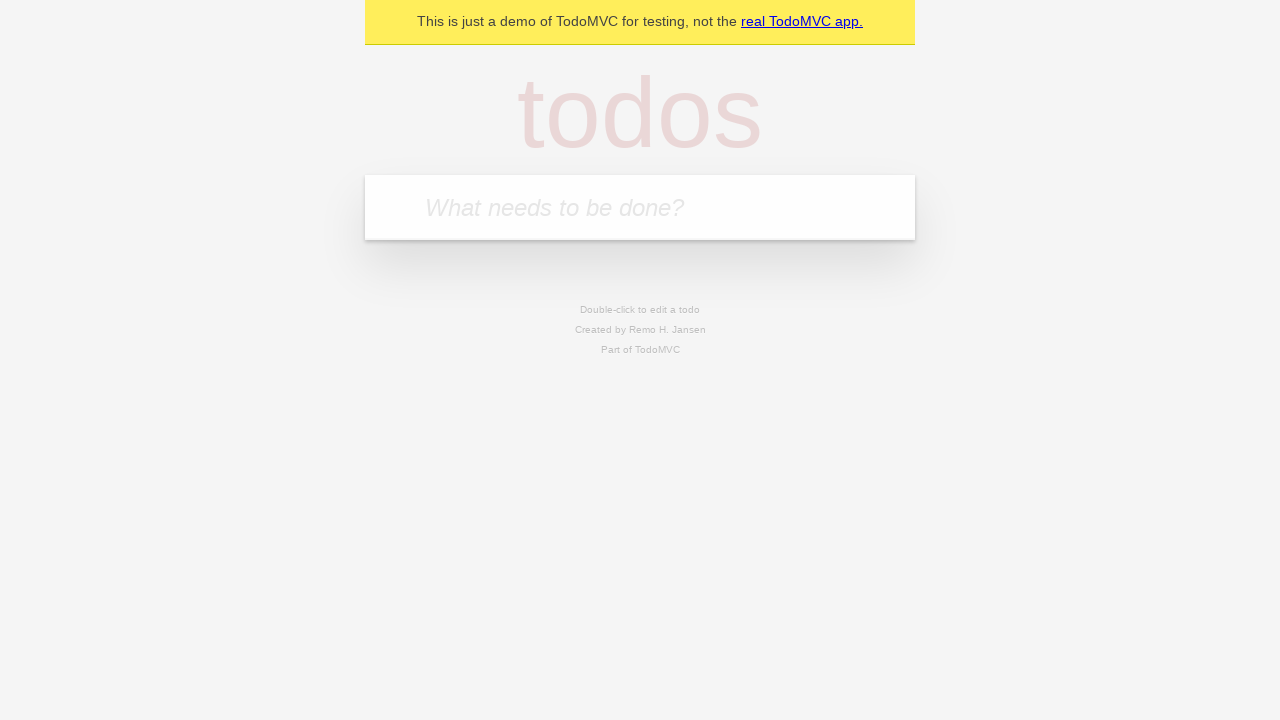

Filled todo input with 'buy some cheese' on internal:attr=[placeholder="What needs to be done?"i]
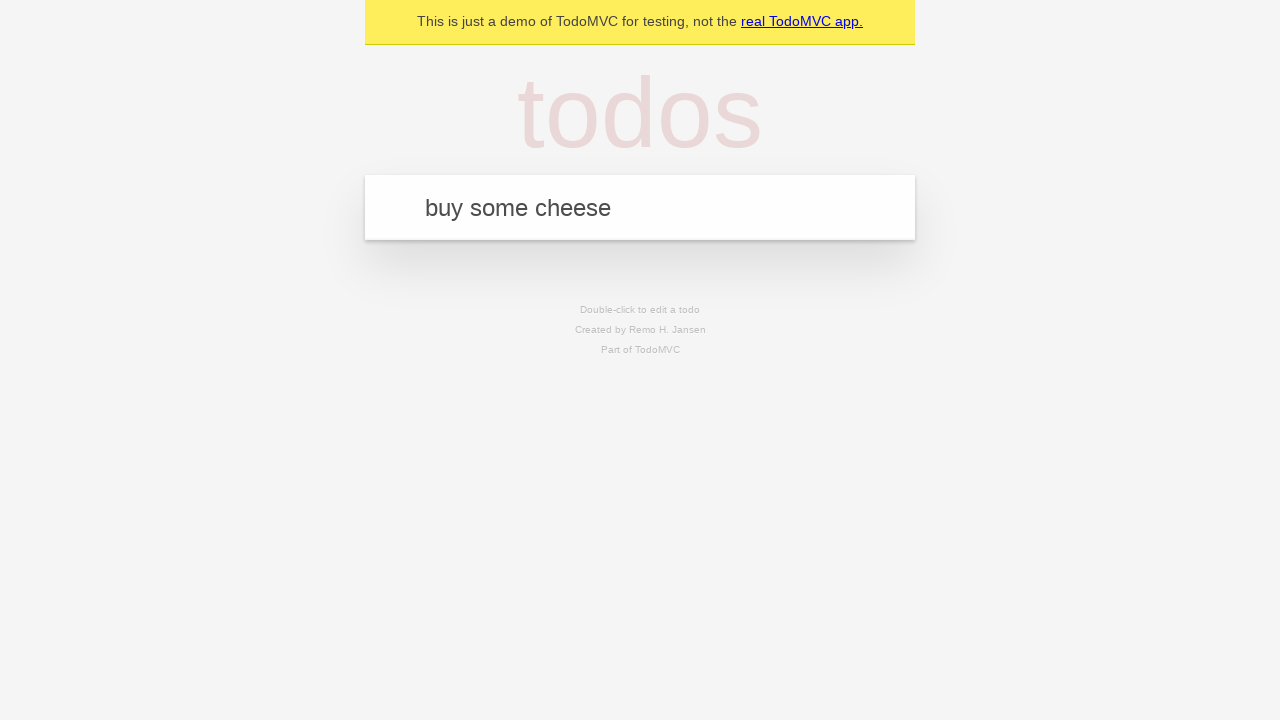

Pressed Enter to create first todo on internal:attr=[placeholder="What needs to be done?"i]
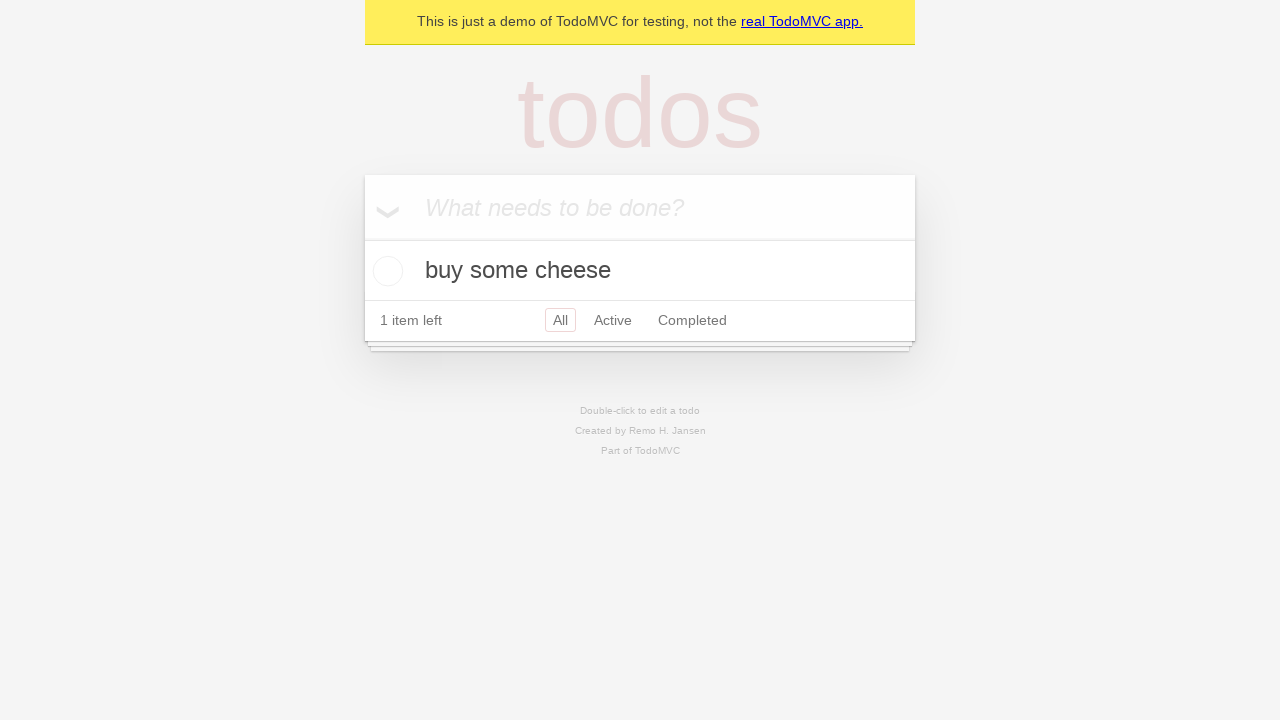

Filled todo input with 'feed the cat' on internal:attr=[placeholder="What needs to be done?"i]
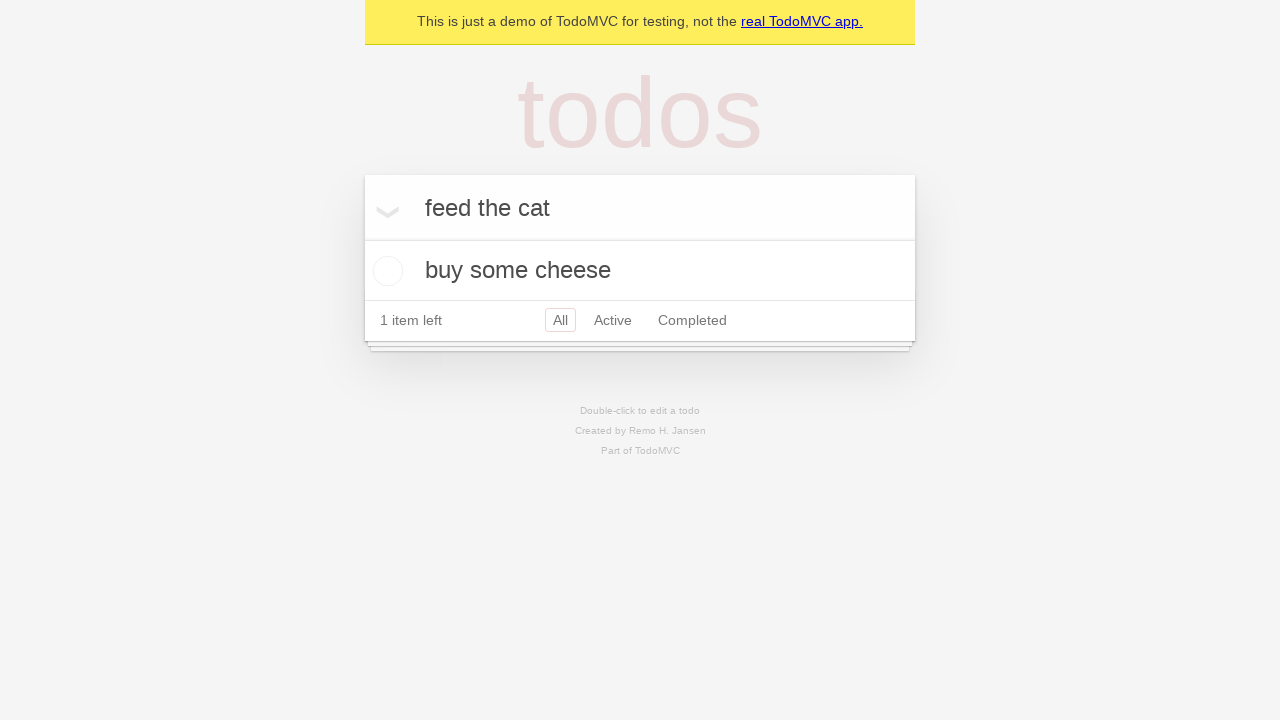

Pressed Enter to create second todo on internal:attr=[placeholder="What needs to be done?"i]
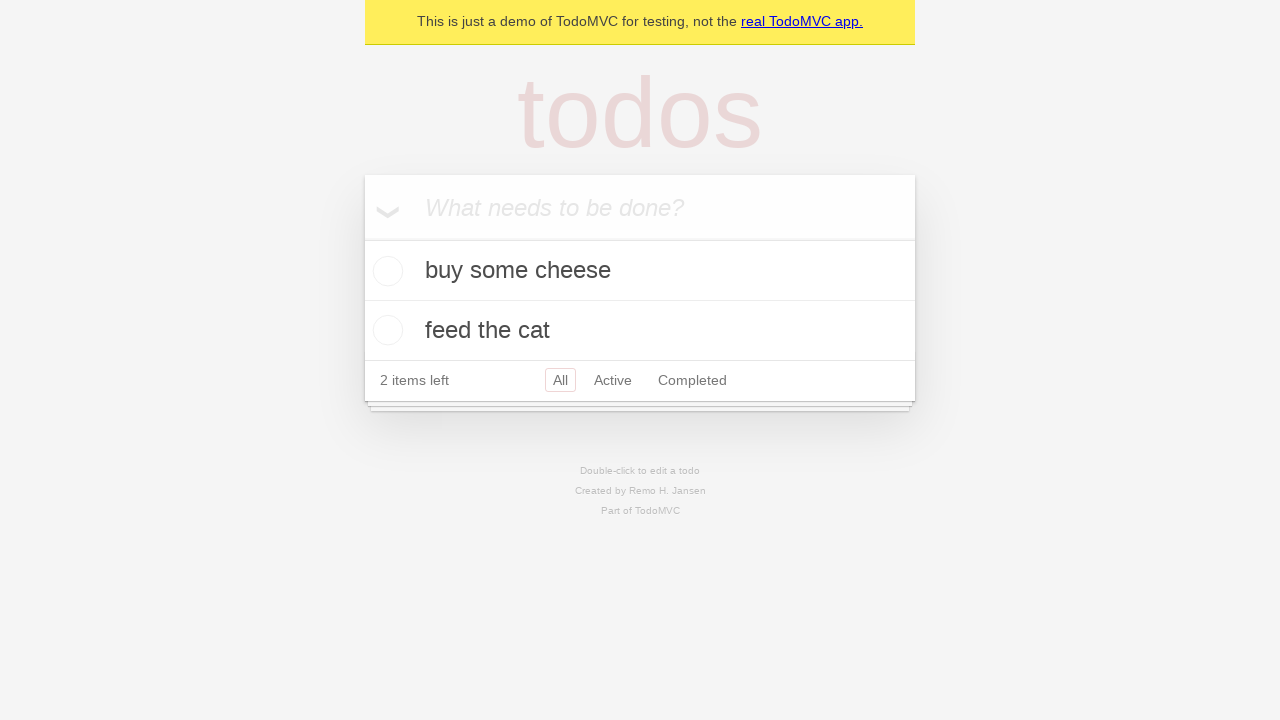

Filled todo input with 'book a doctors appointment' on internal:attr=[placeholder="What needs to be done?"i]
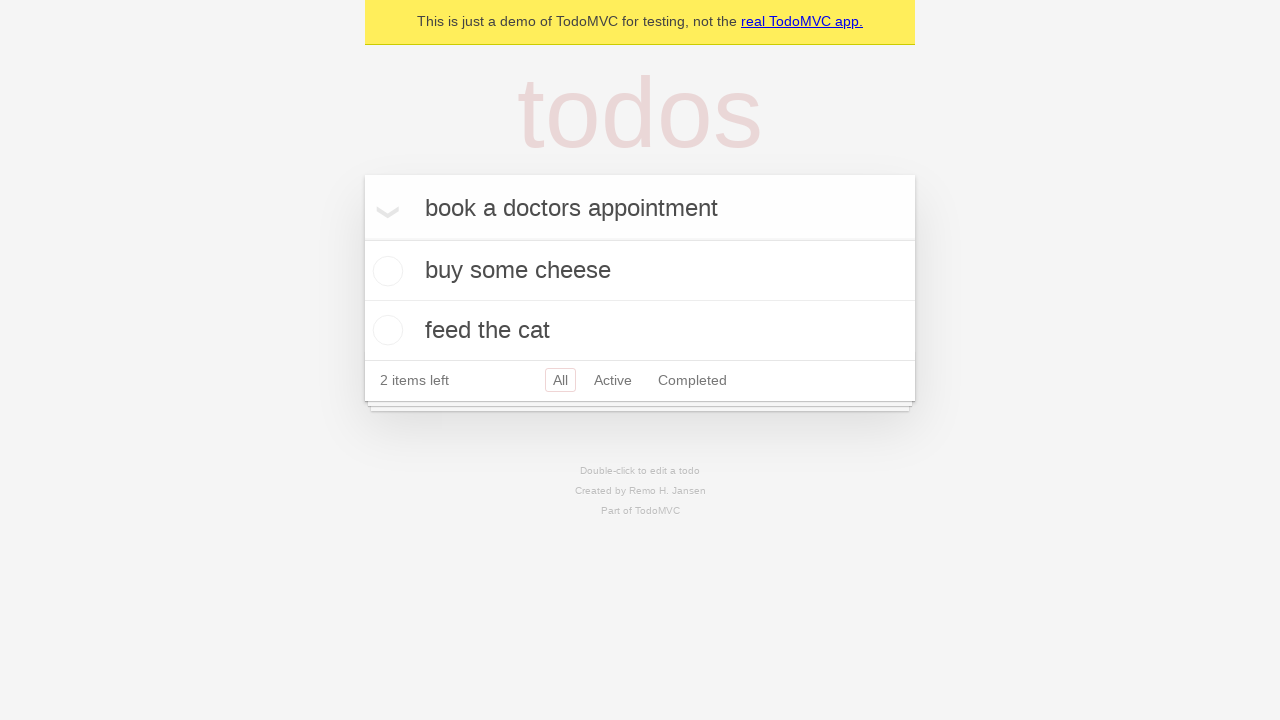

Pressed Enter to create third todo on internal:attr=[placeholder="What needs to be done?"i]
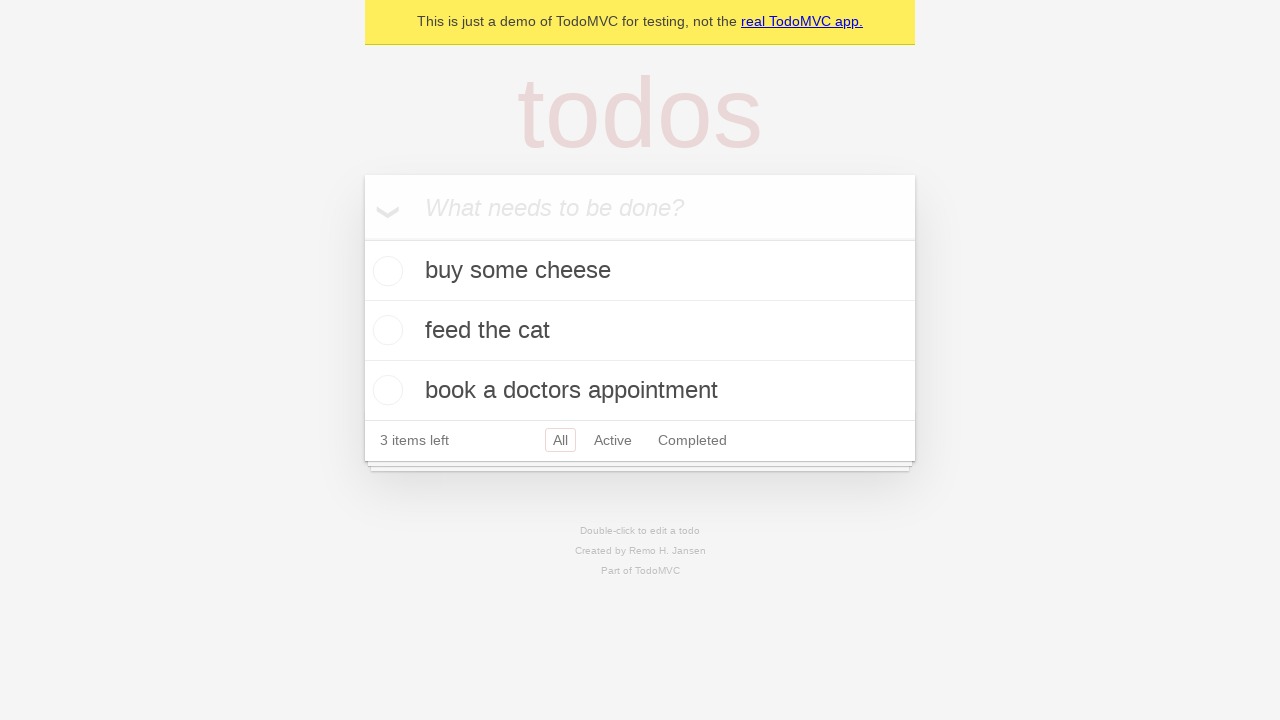

Checked the second todo item to mark it as complete at (385, 330) on internal:testid=[data-testid="todo-item"s] >> nth=1 >> internal:role=checkbox
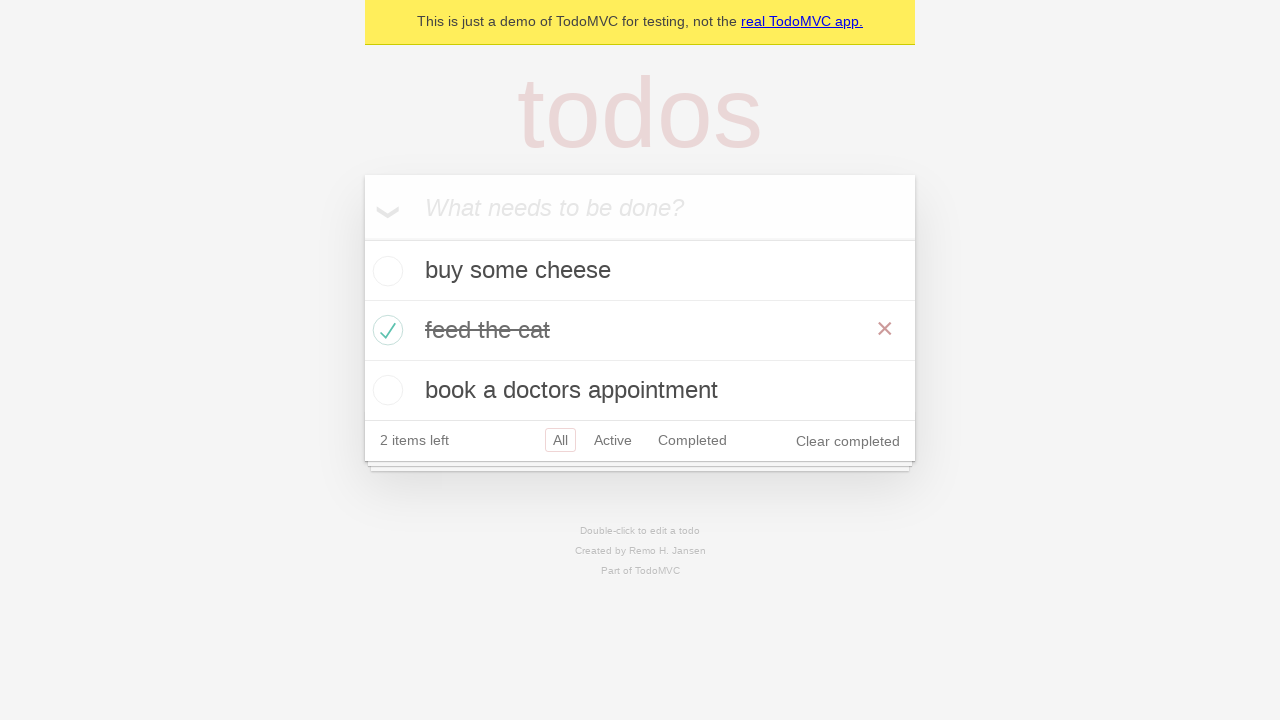

Clicked Active filter to display only incomplete todo items at (613, 440) on internal:role=link[name="Active"i]
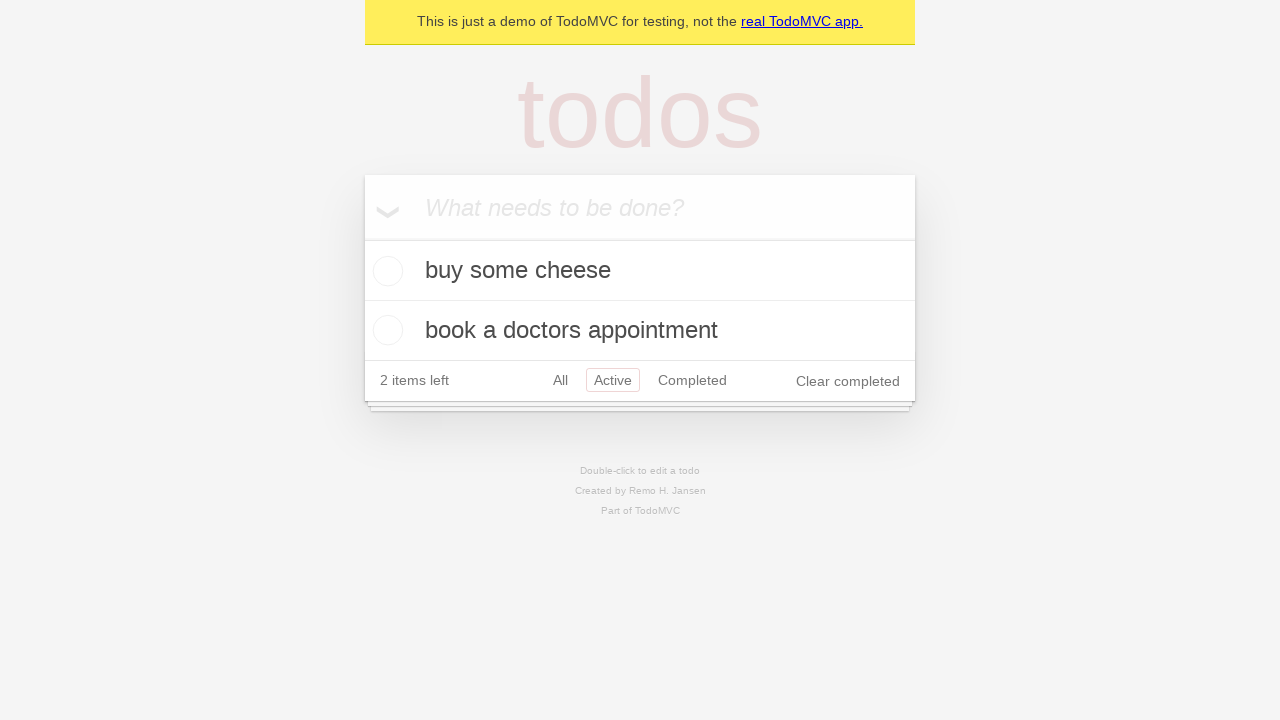

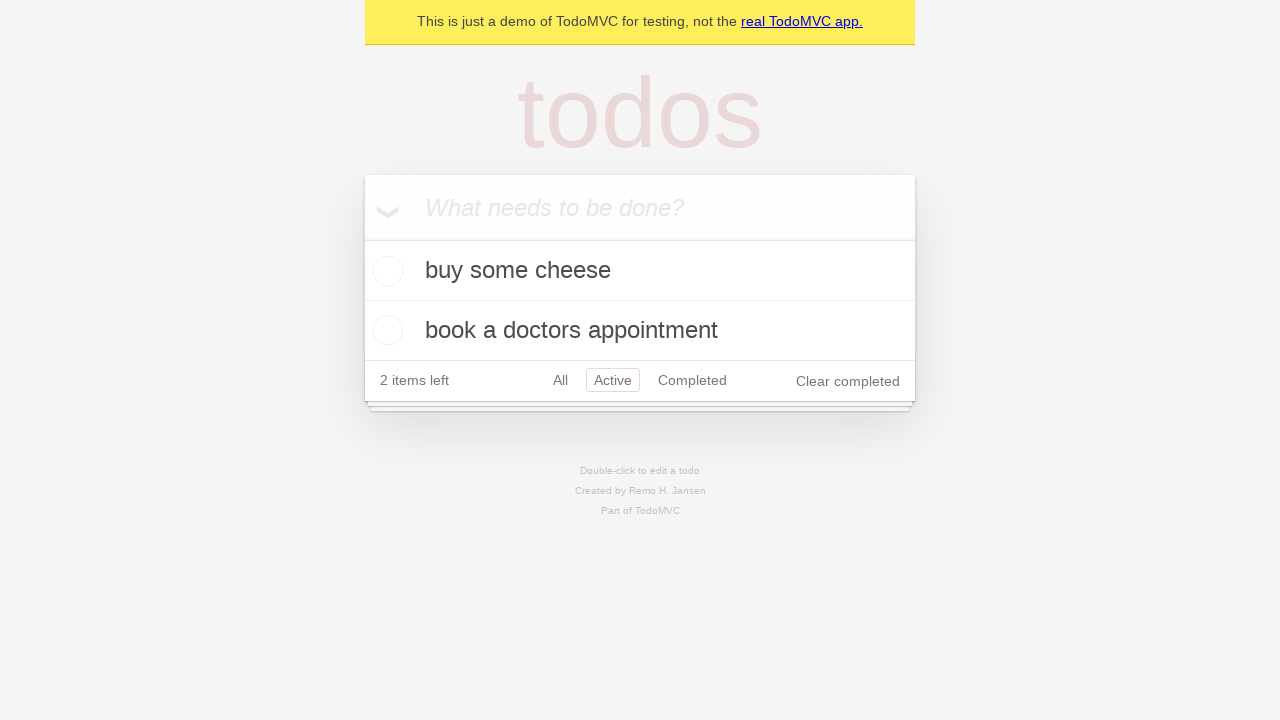